Tests navigation on a Selenium course content page by clicking on a question accordion element and then clicking on a CTS Interview Questions link

Starting URL: http://greenstech.in/selenium-course-content.html

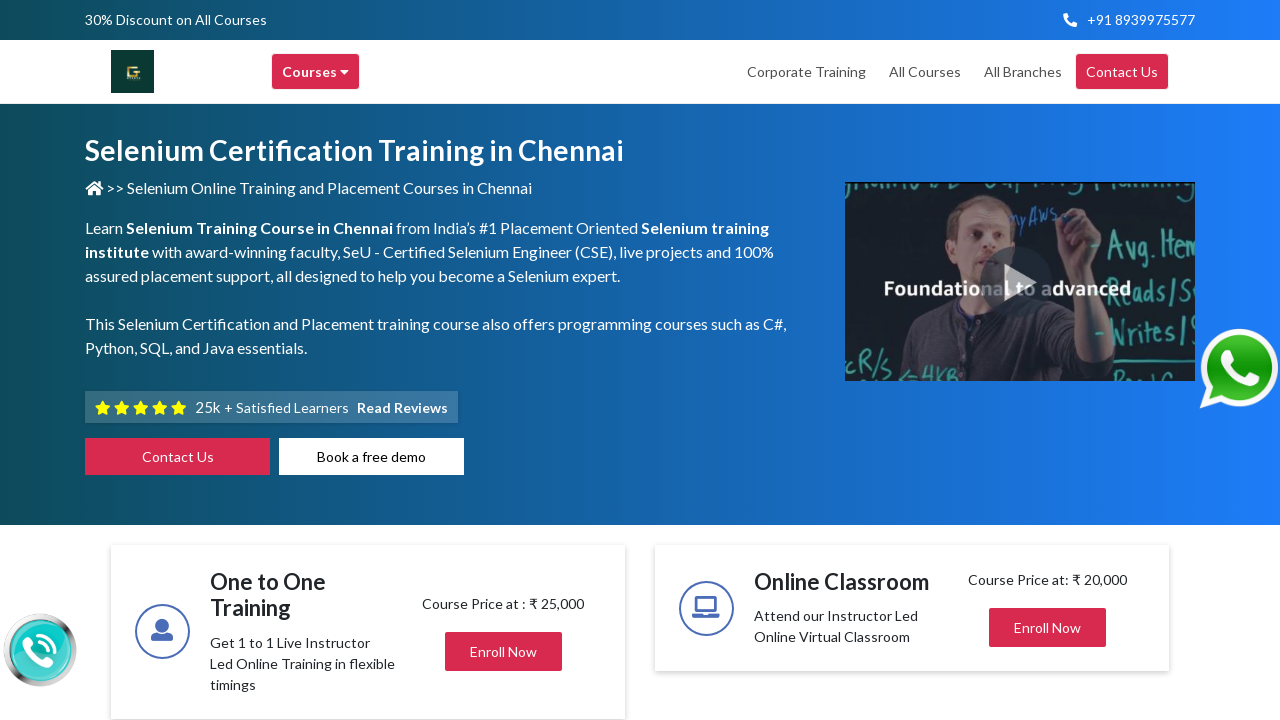

Clicked on question accordion element with ID heading20 at (1048, 361) on div#heading20
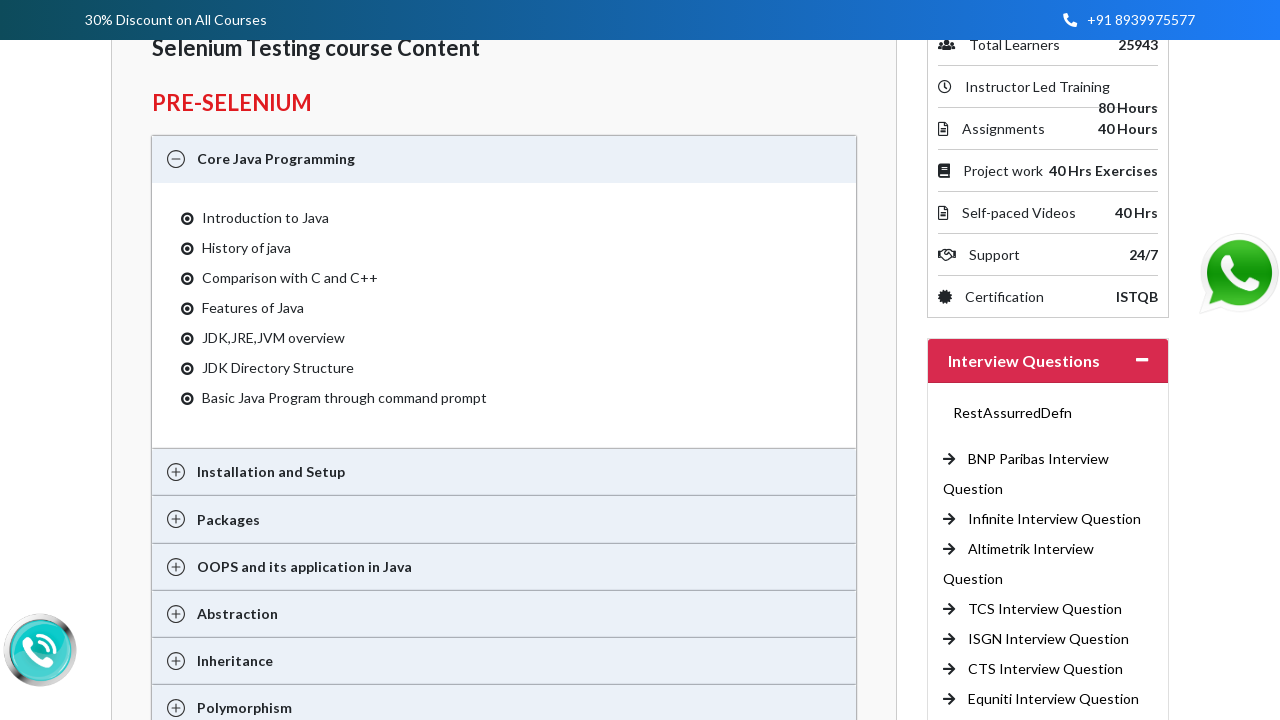

Clicked on CTS Interview Questions link (6th occurrence) at (1046, 669) on (//a[@title='Interview Questions'])[6]
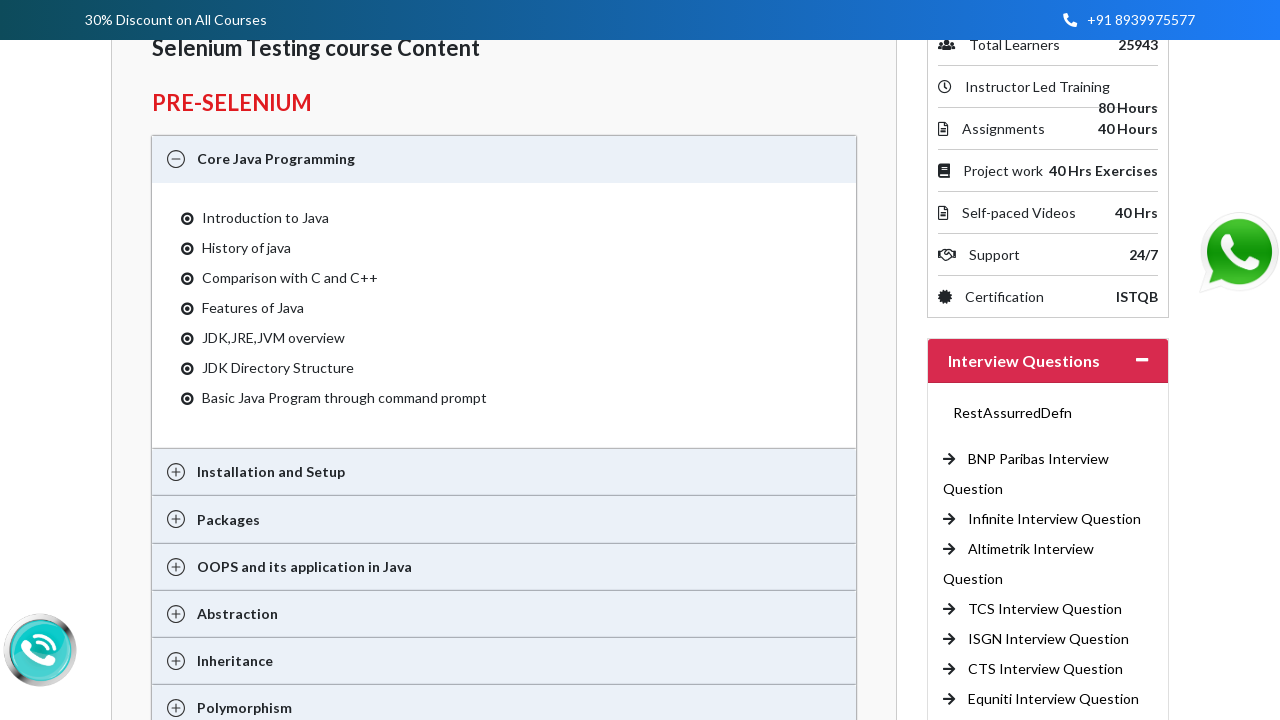

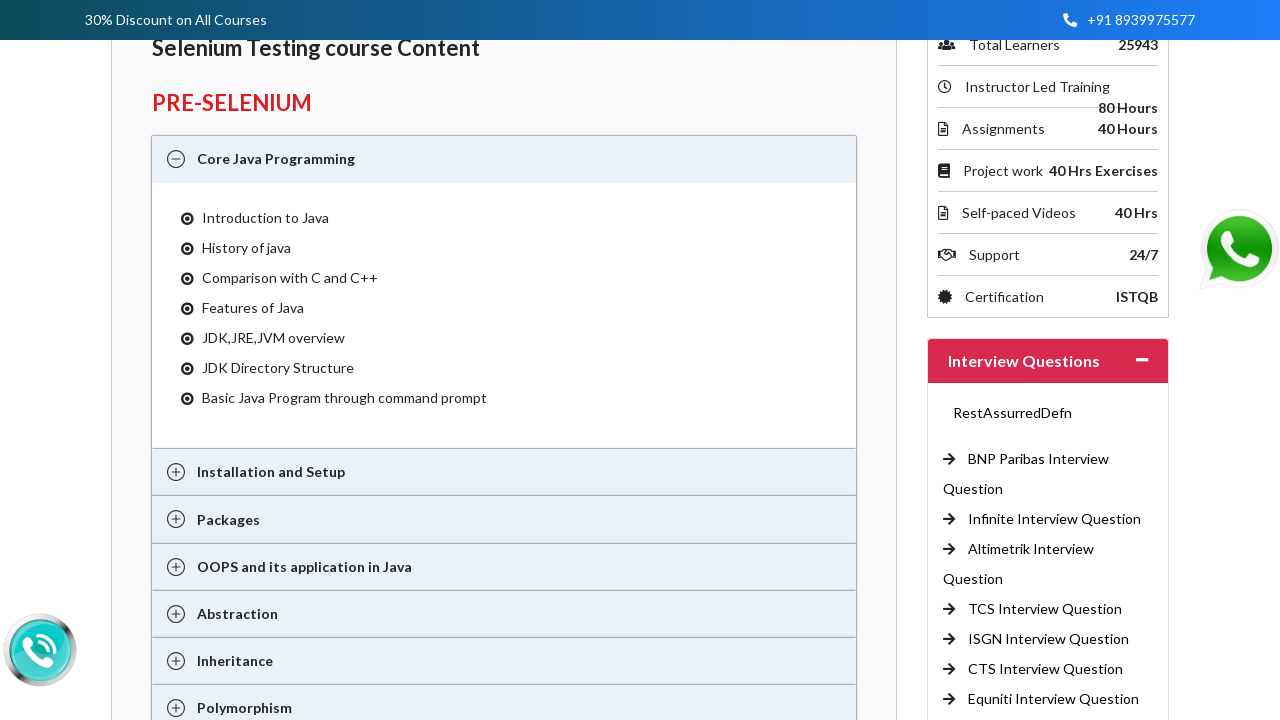